Tests selecting the first option from the dropdown and verifies it becomes selected

Starting URL: https://the-internet.herokuapp.com/dropdown

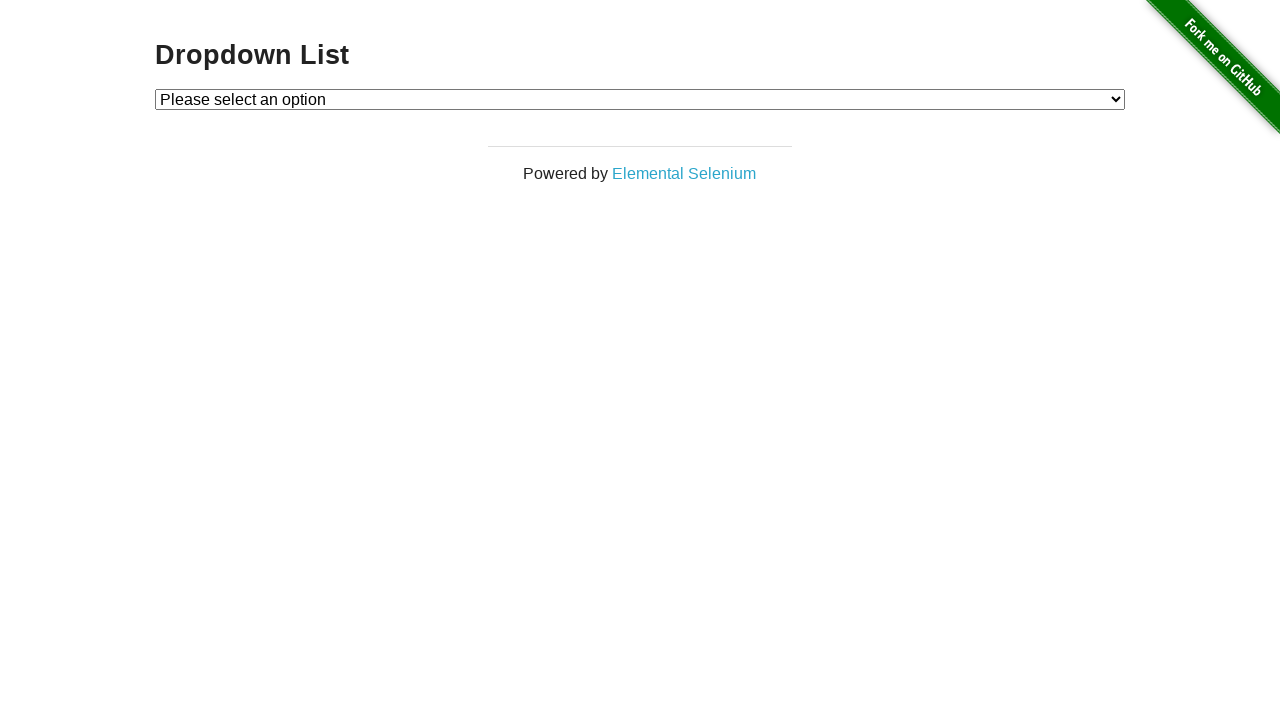

Waited for dropdown element to be present
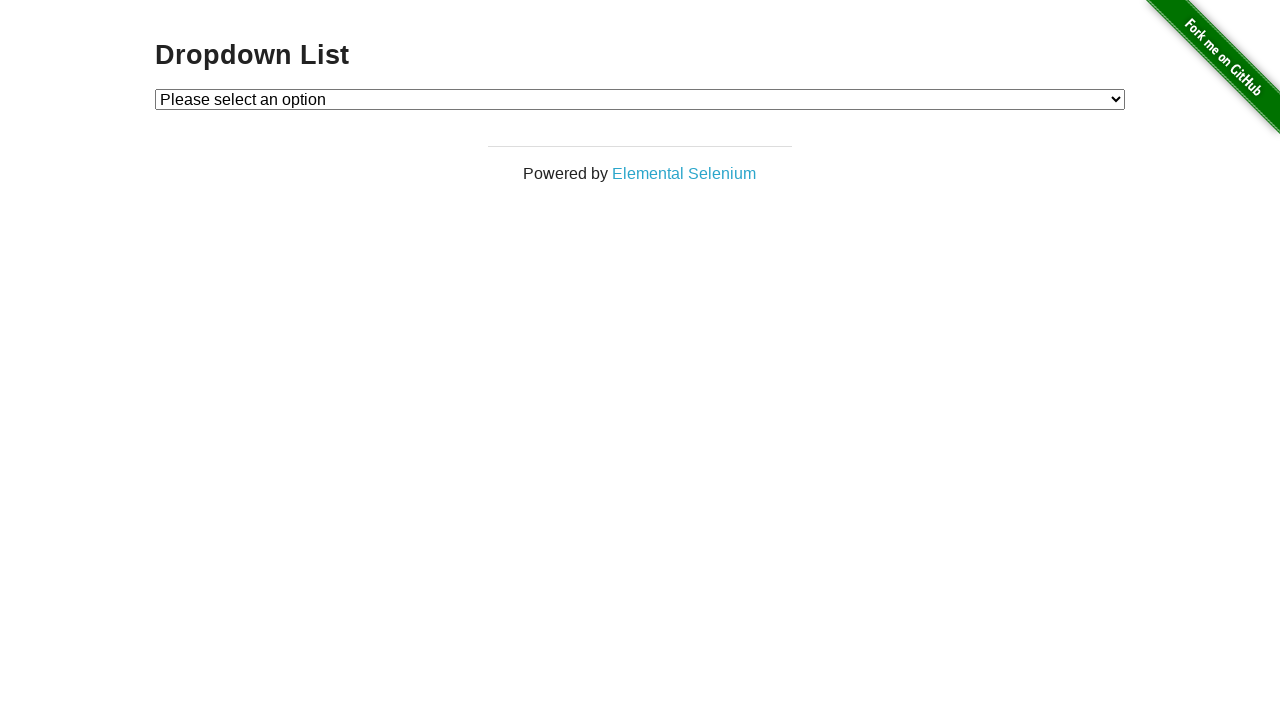

Selected first option (Option 1) from dropdown on #dropdown
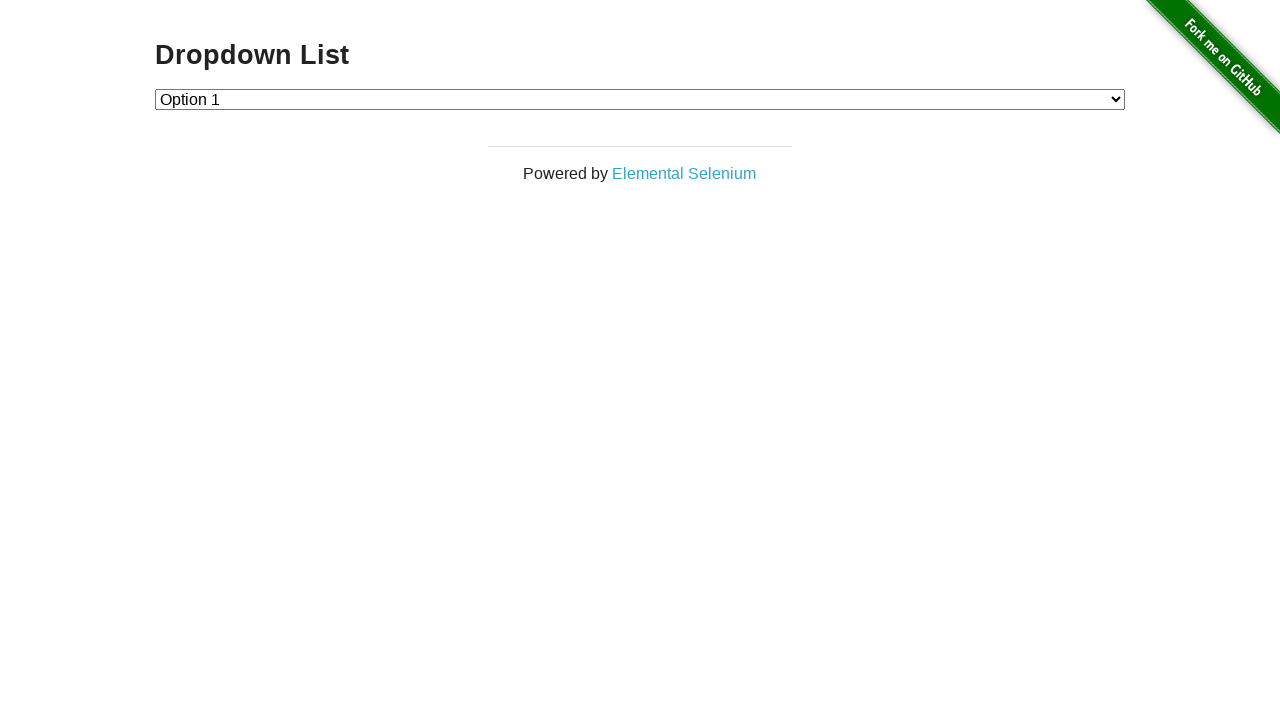

Verified that Option 1 is selected in dropdown
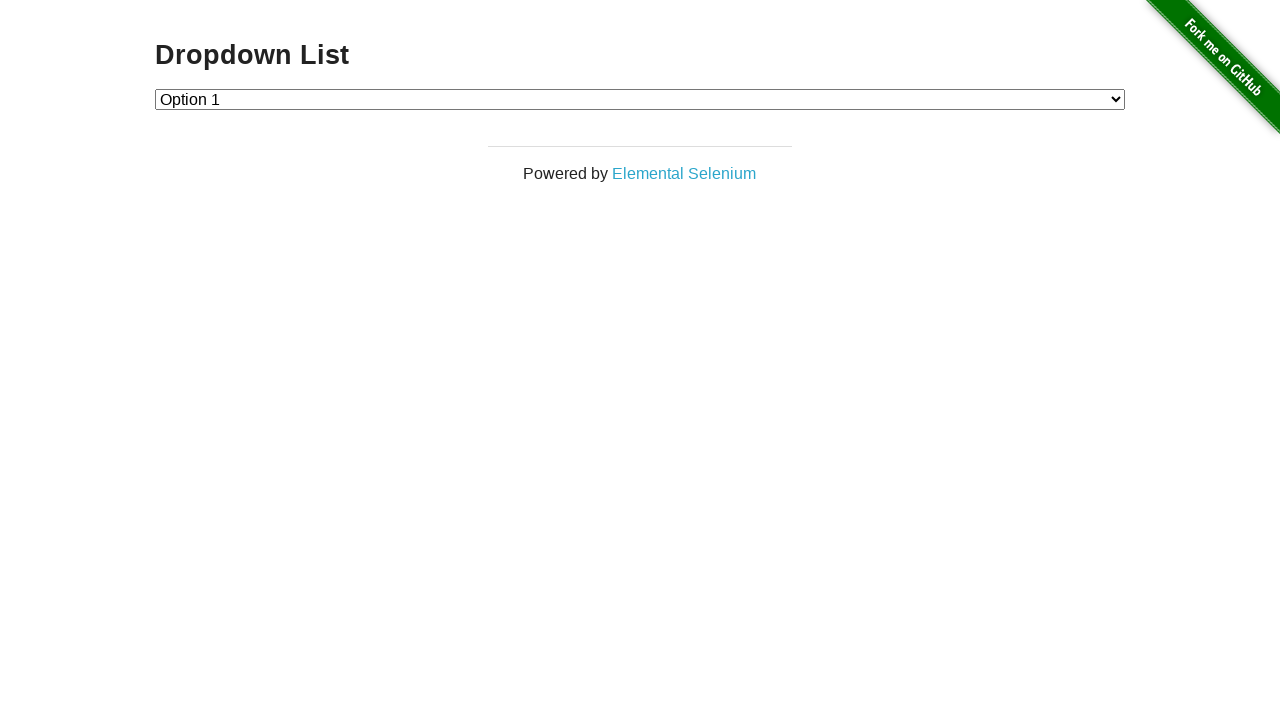

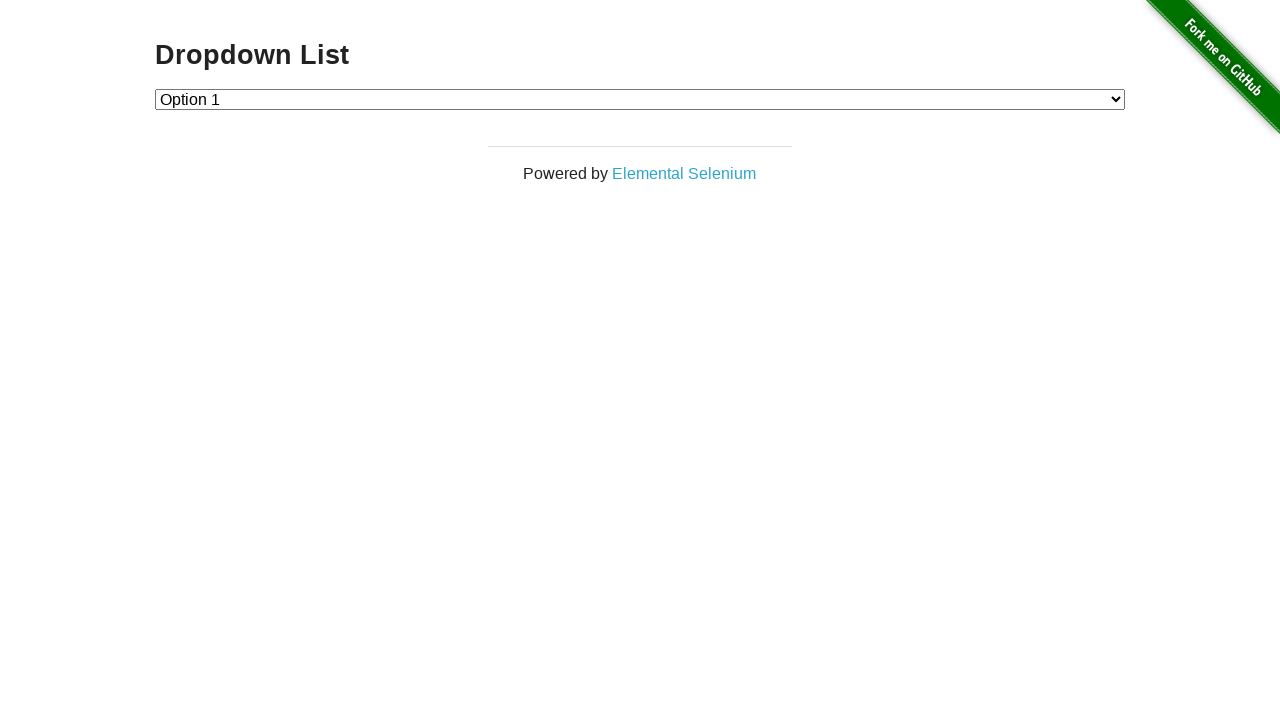